Tests keyboard key press functionality by sending Space and Left arrow keys to a page element and verifying the displayed result text matches the expected key press.

Starting URL: http://the-internet.herokuapp.com/key_presses

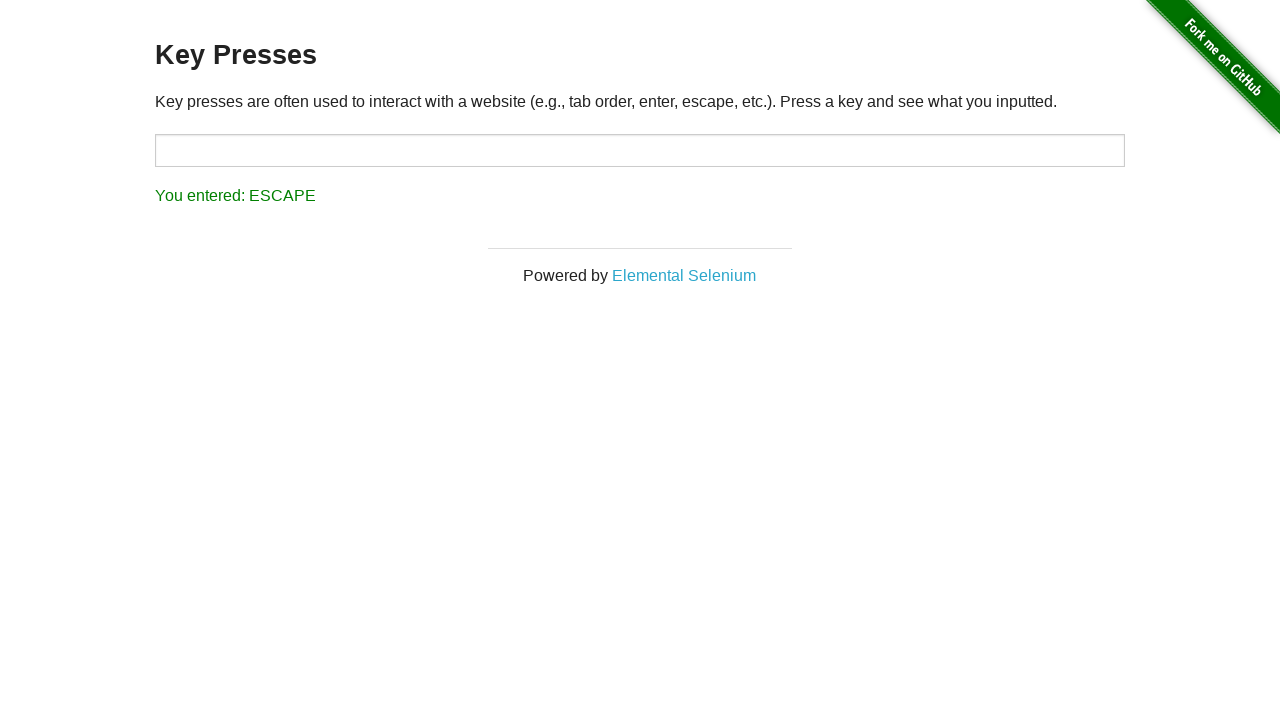

Pressed Space key on target element on #target
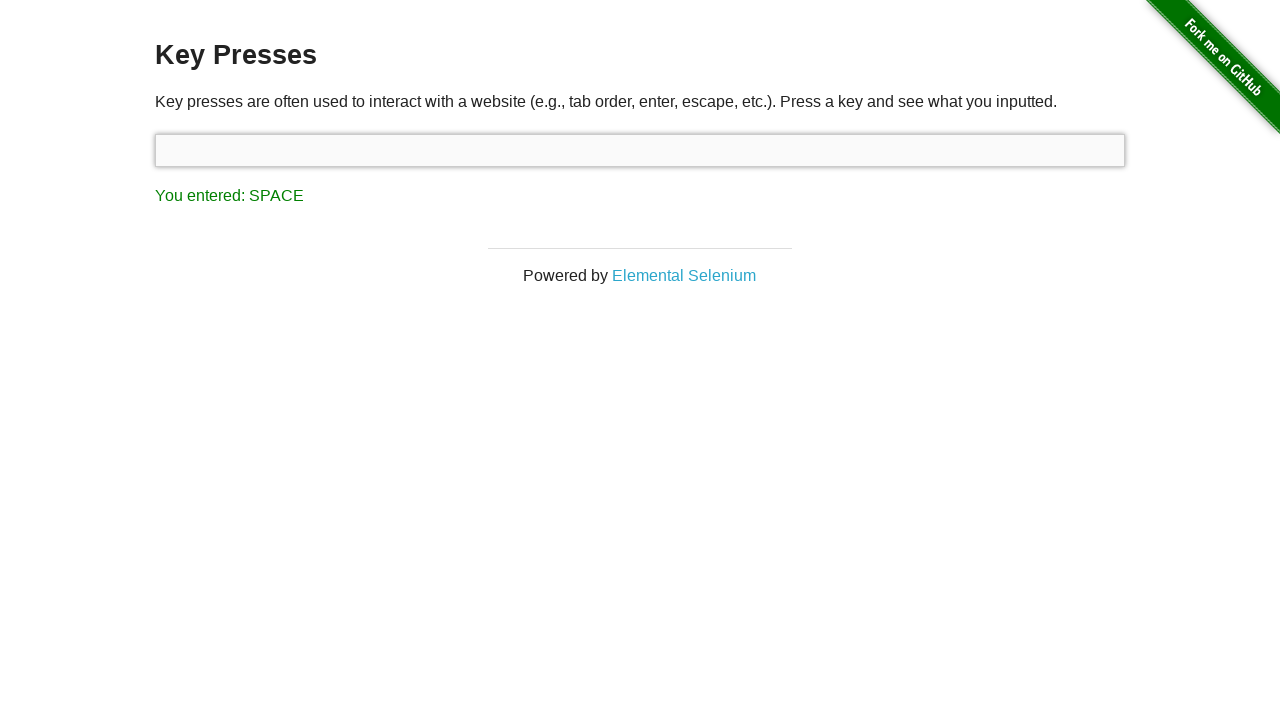

Result element appeared after Space key press
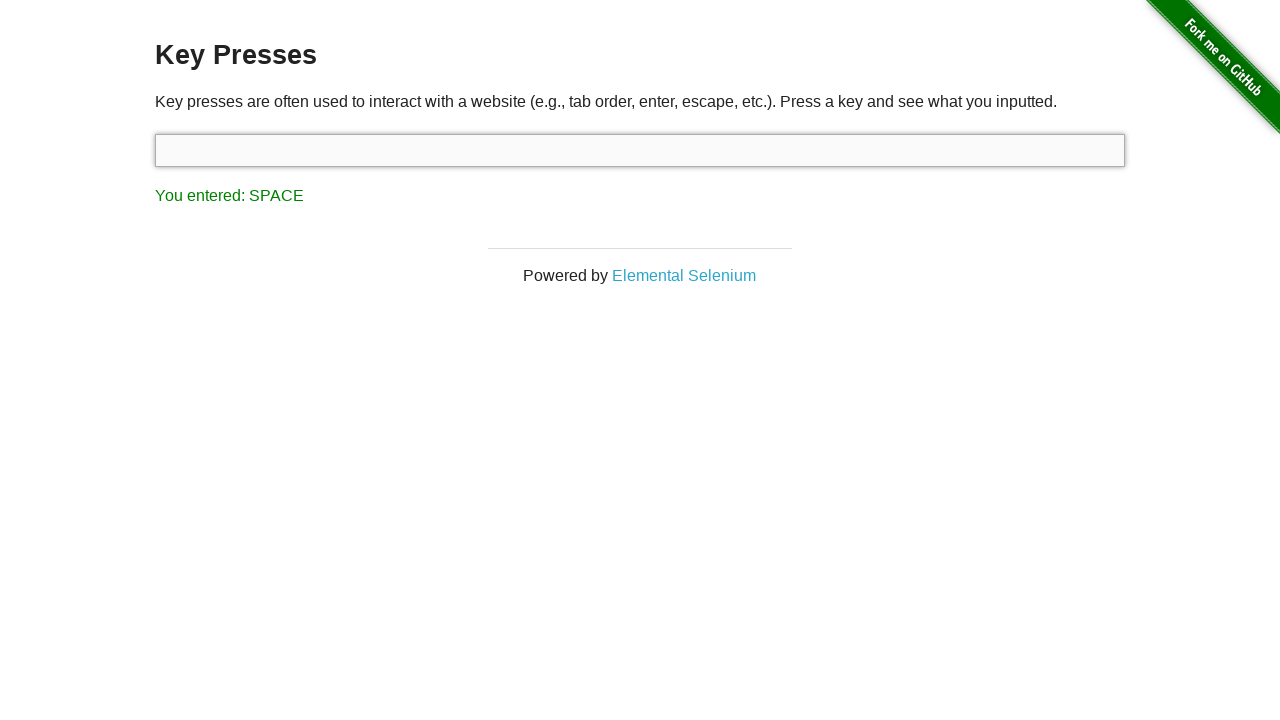

Verified result text shows 'You entered: SPACE'
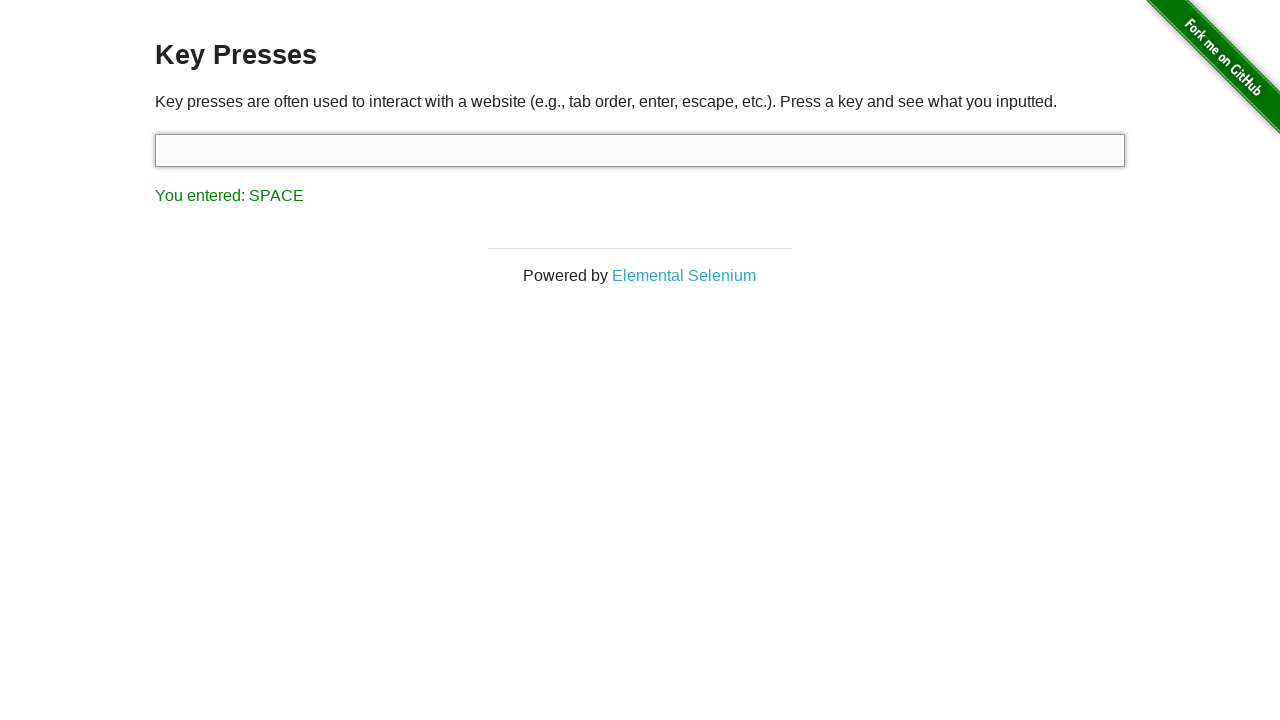

Pressed Left arrow key
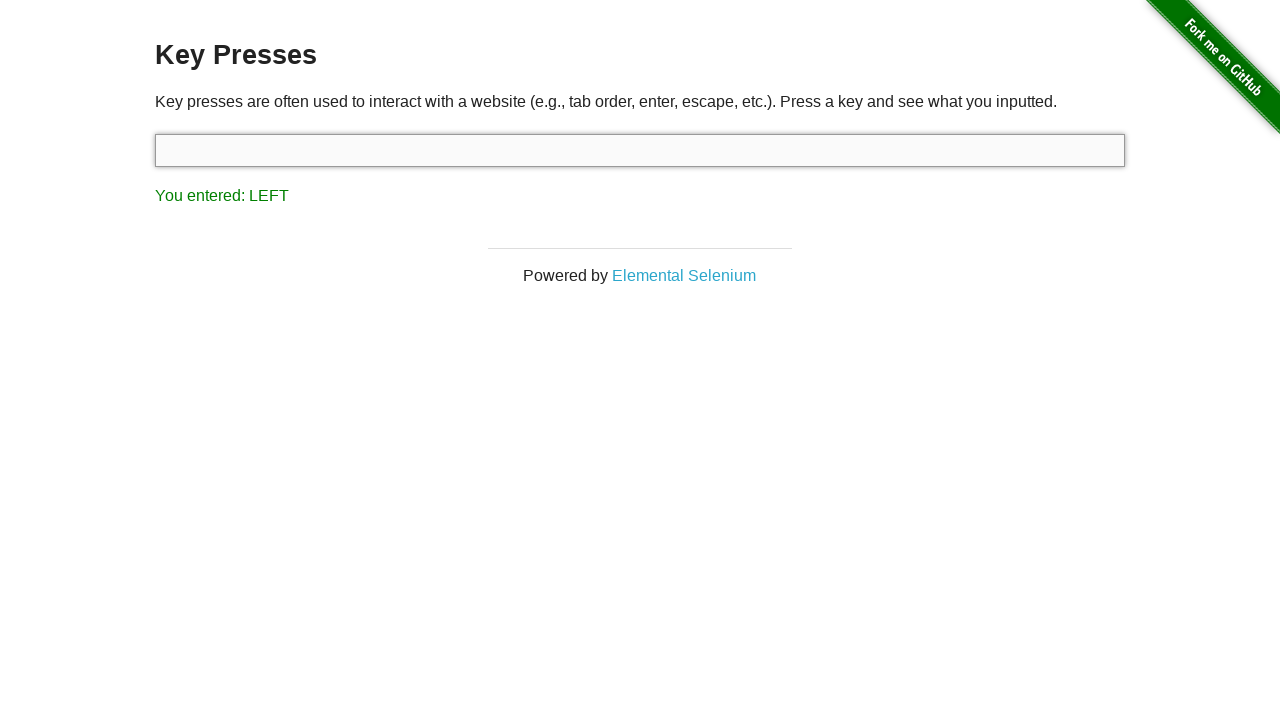

Verified result text shows 'You entered: LEFT'
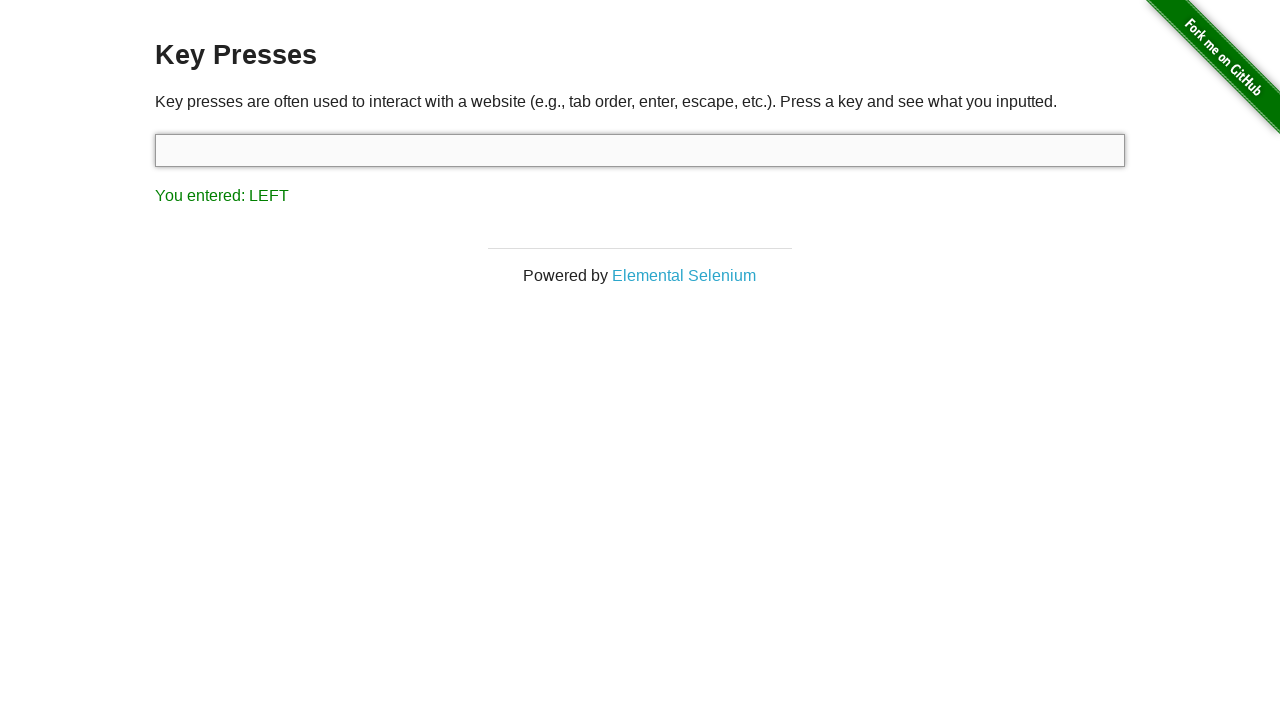

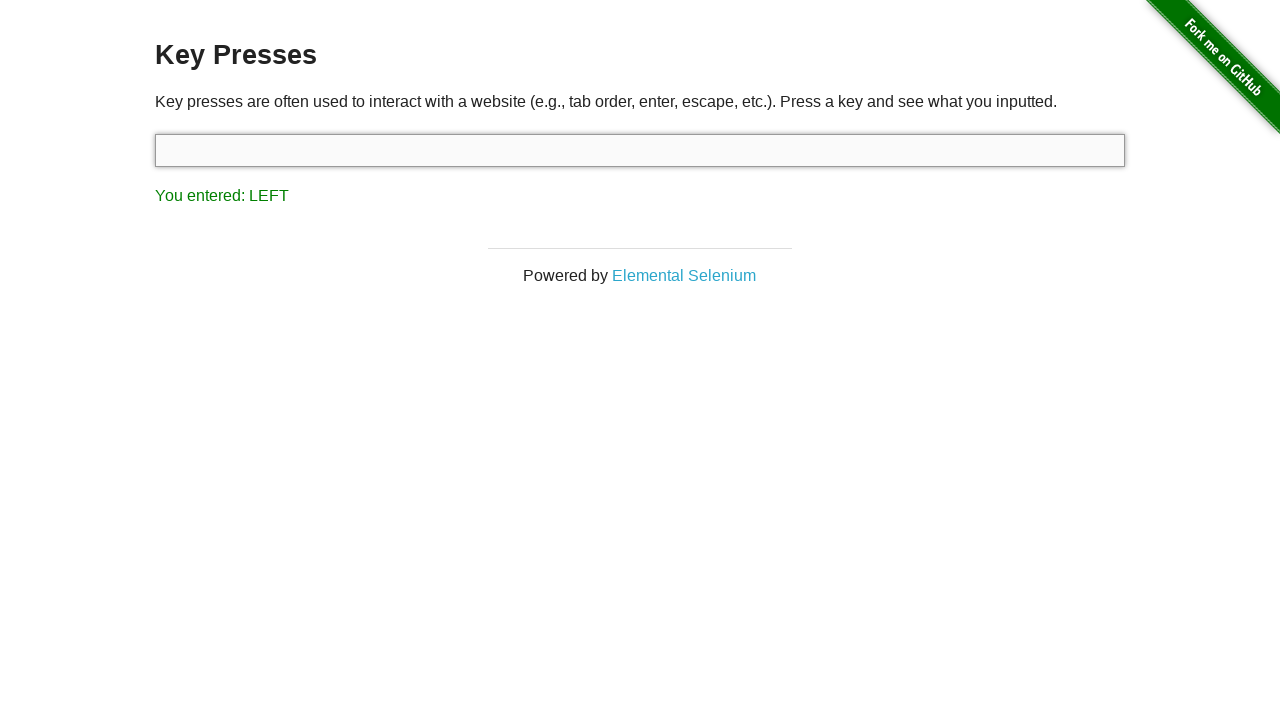